Fills the first form input field with text

Starting URL: https://testautomationpractice.blogspot.com/

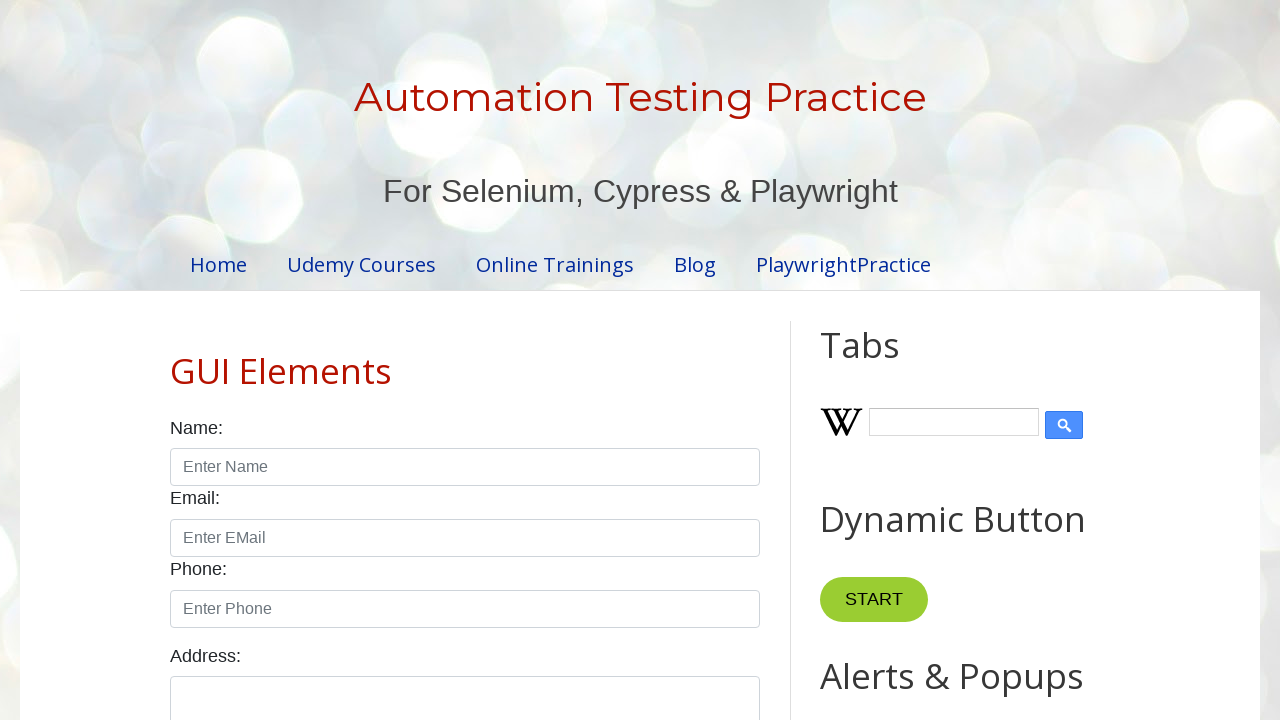

Filled the first form input field with 'Java' on input#input1
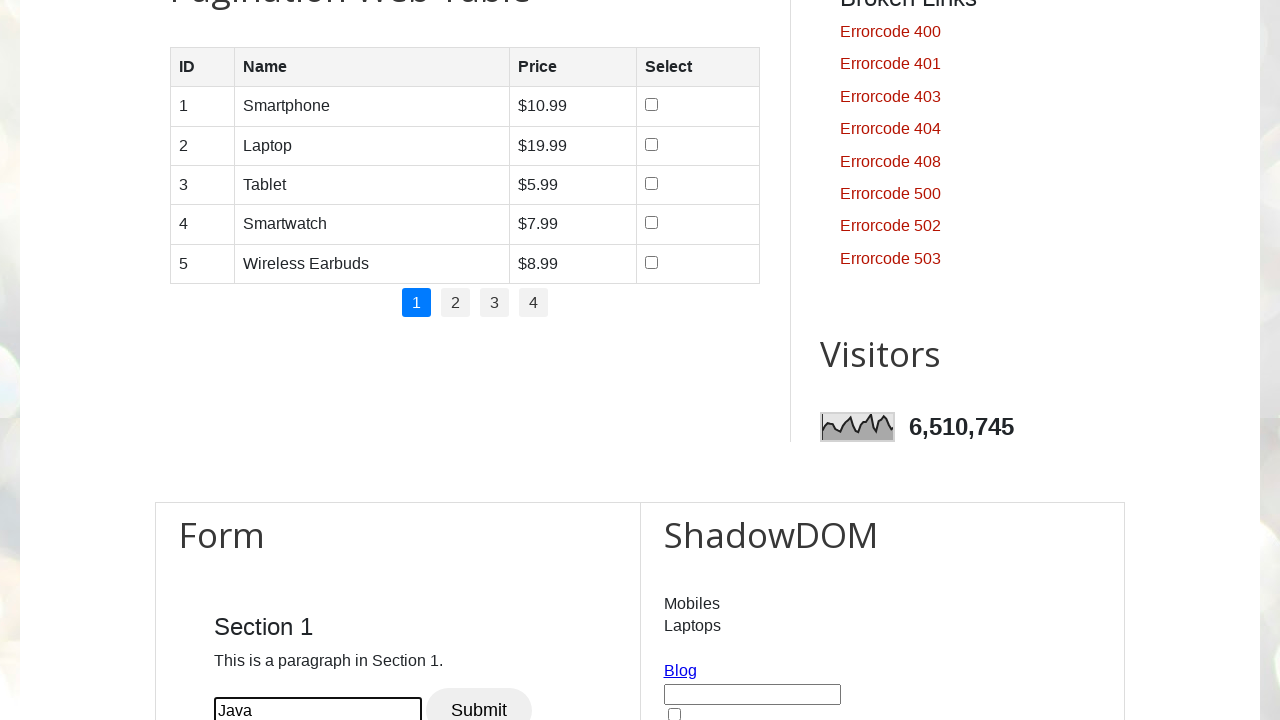

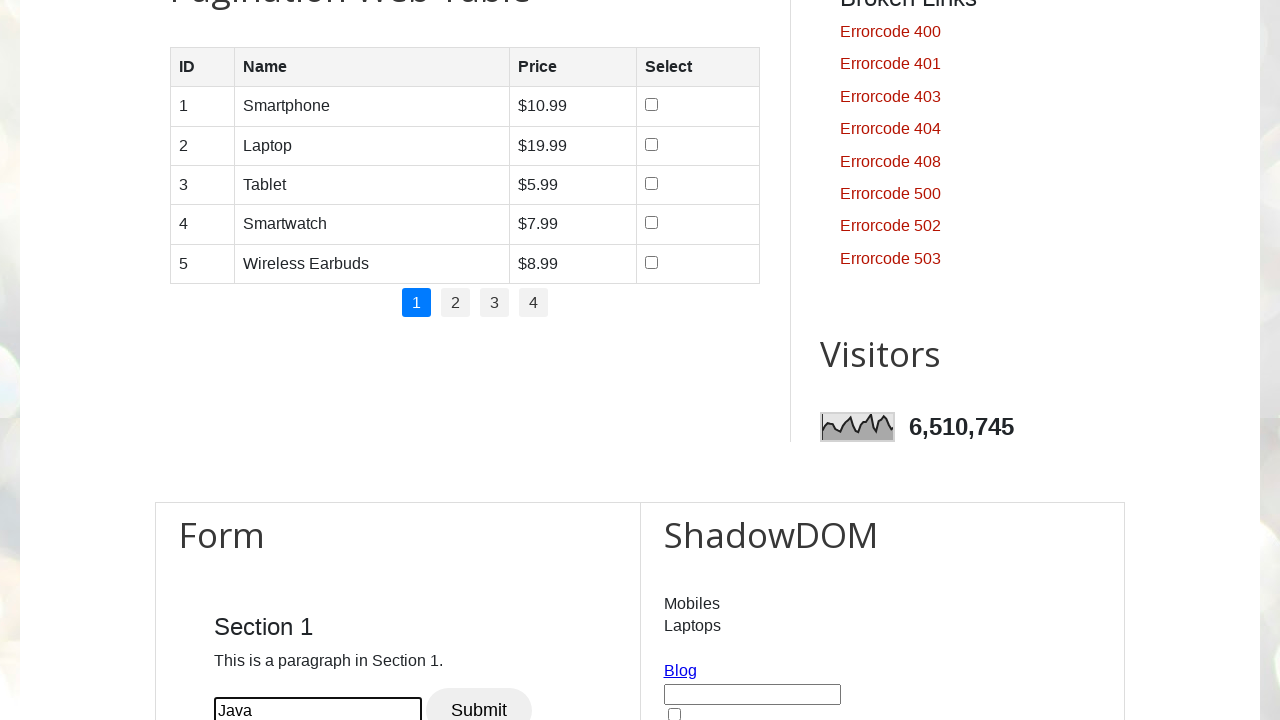